Searches for "shoes" on QKART, opens the size chart, and verifies the difference between India and EU sizes

Starting URL: https://crio-qkart-frontend-qa.vercel.app/

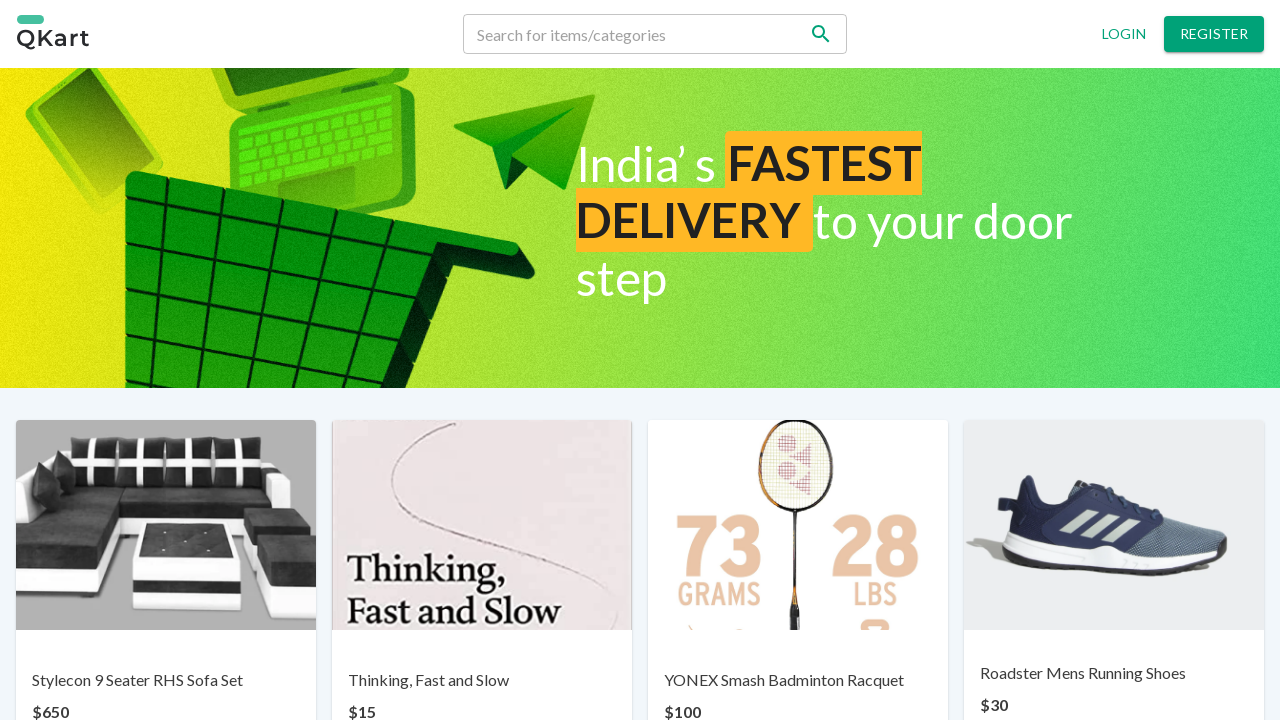

Entered 'shoes' in the search bar on //input[@name='search']
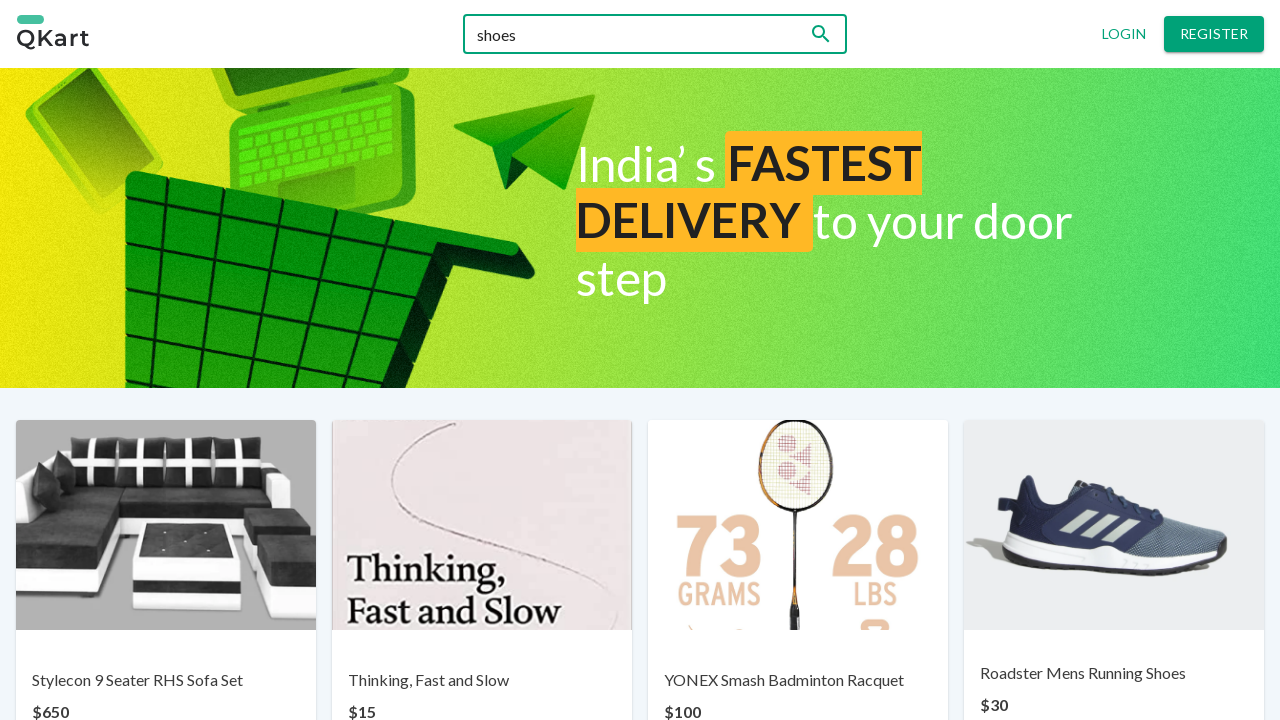

Waited 3 seconds for search results to load
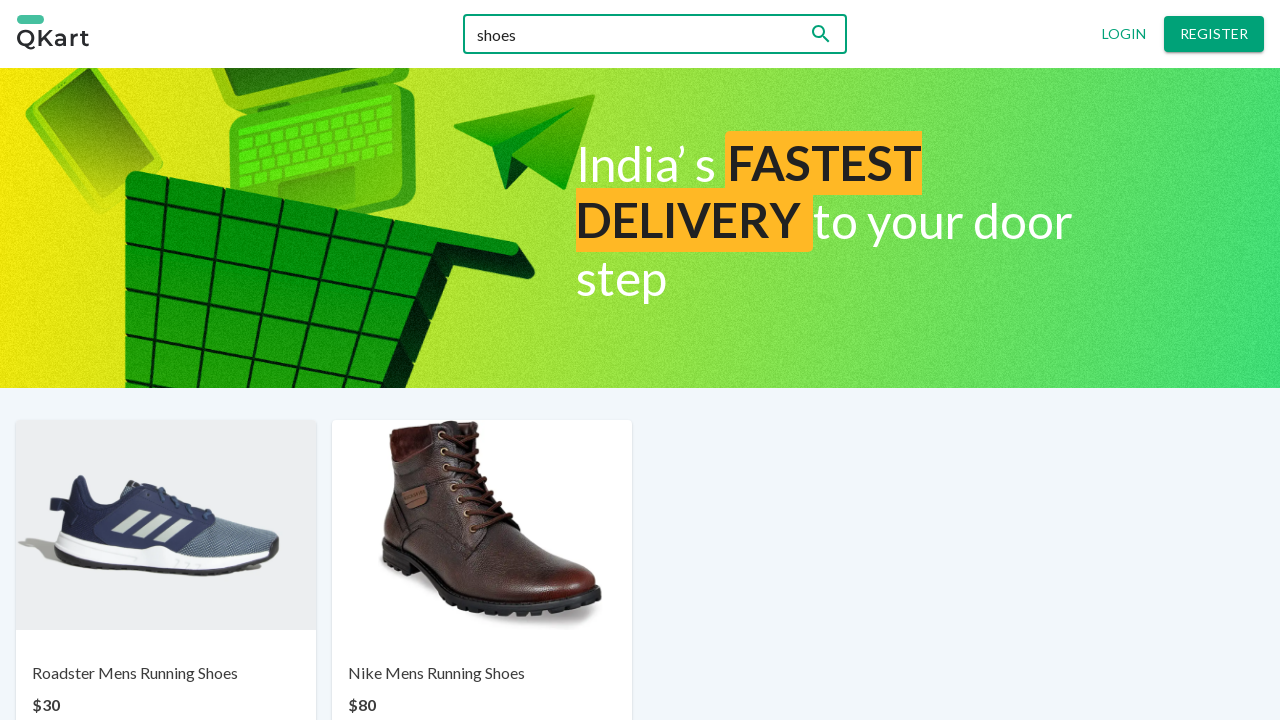

Clicked on the Size chart link at (201, 405) on xpath=//*[contains(text(),'Size chart')]
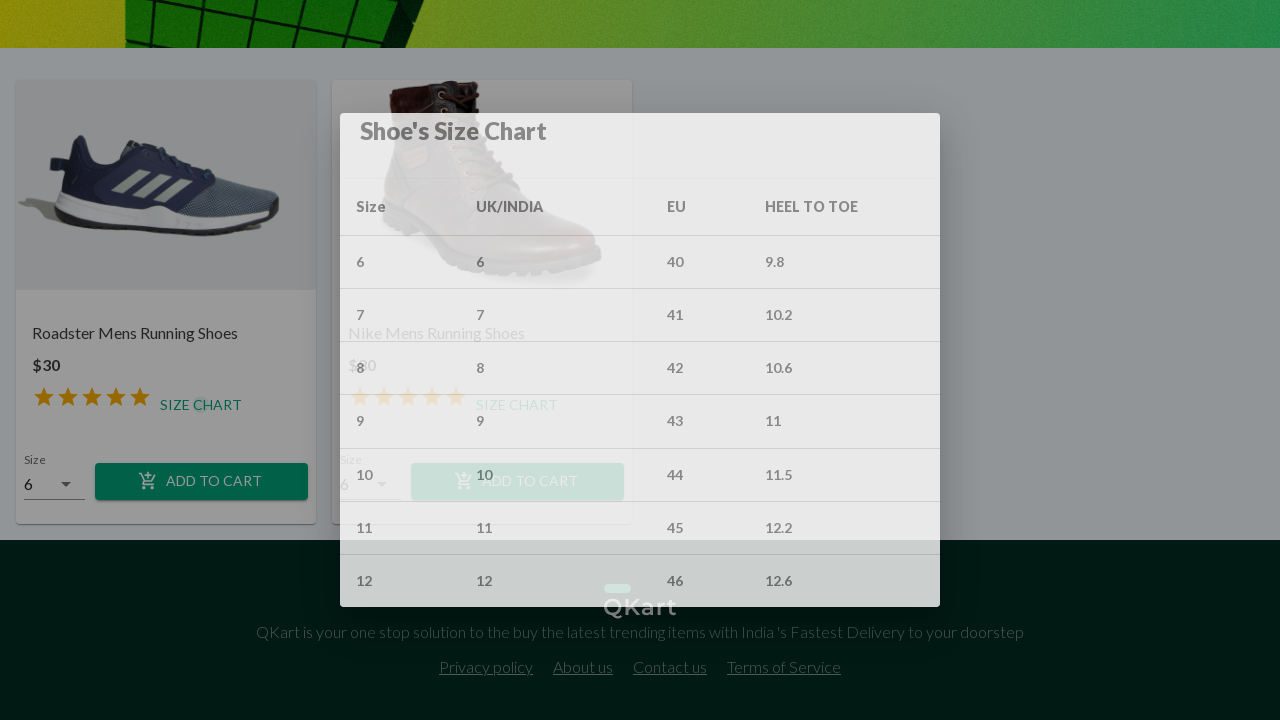

Retrieved all India sizes from the size chart table
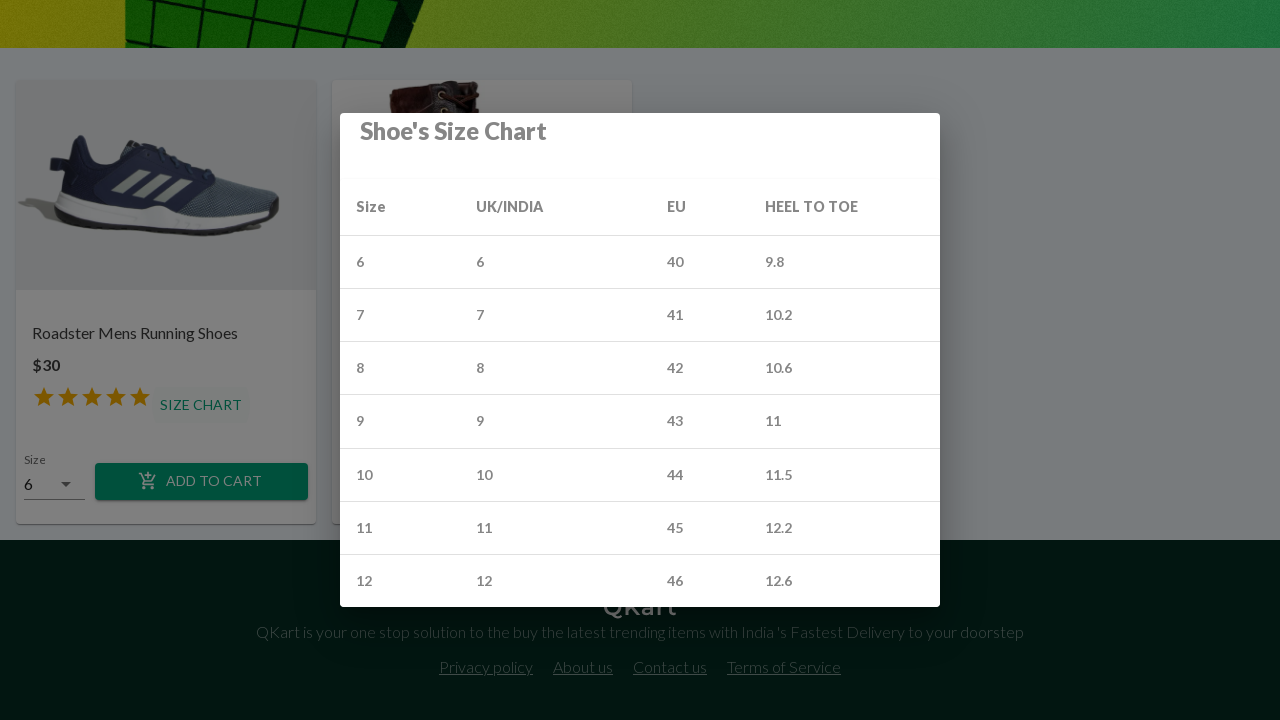

Retrieved all EU sizes from the size chart table
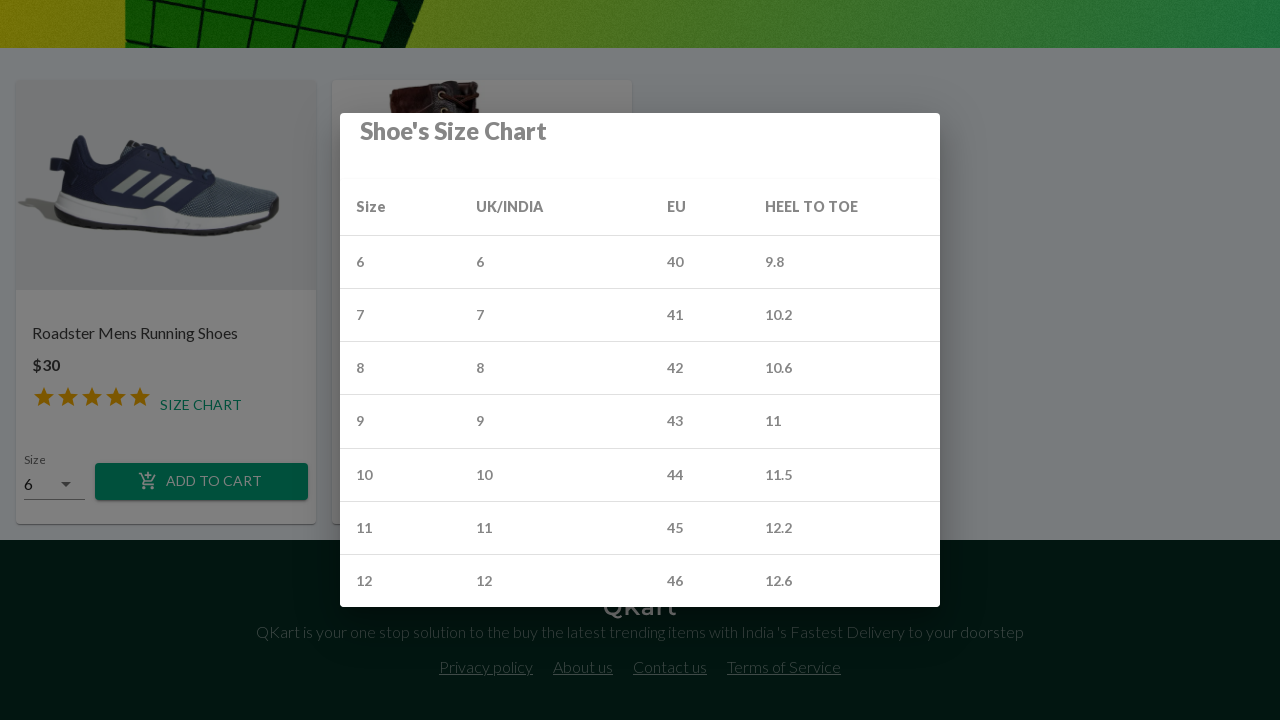

Retrieved India size value at index 0: 6
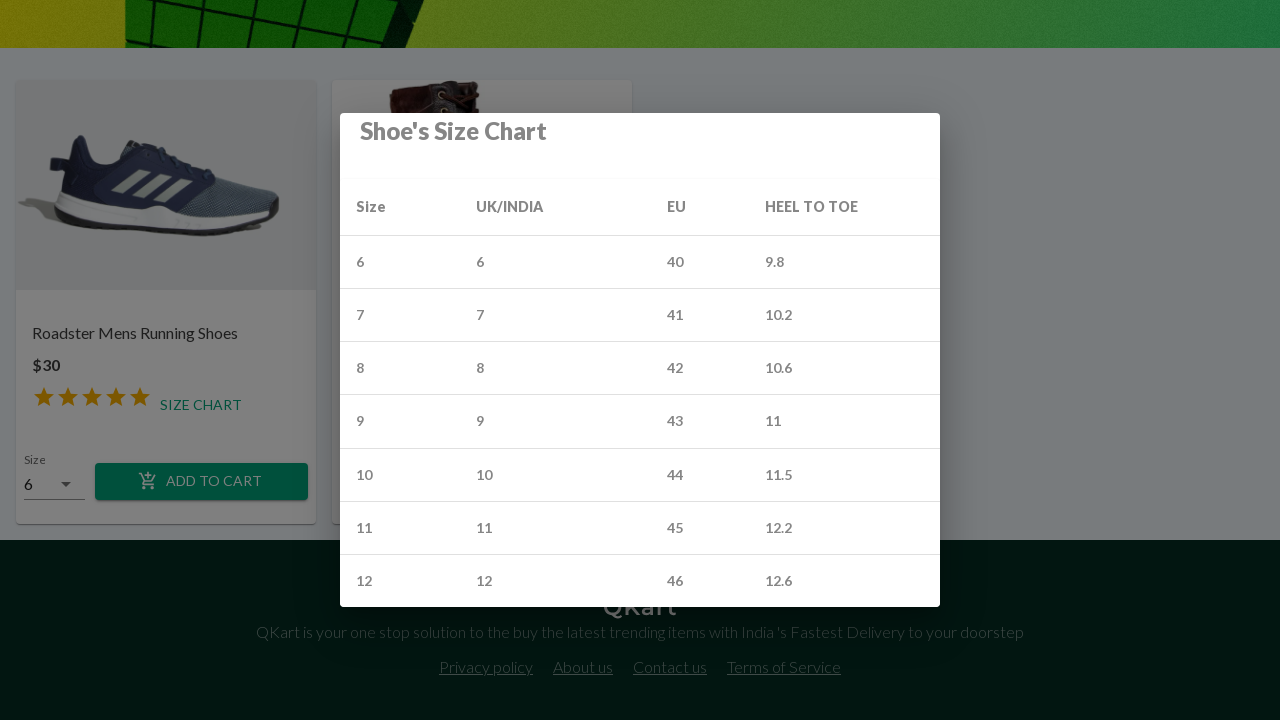

Retrieved EU size value at index 0: 40 and verified difference between India size (6) and EU size (40)
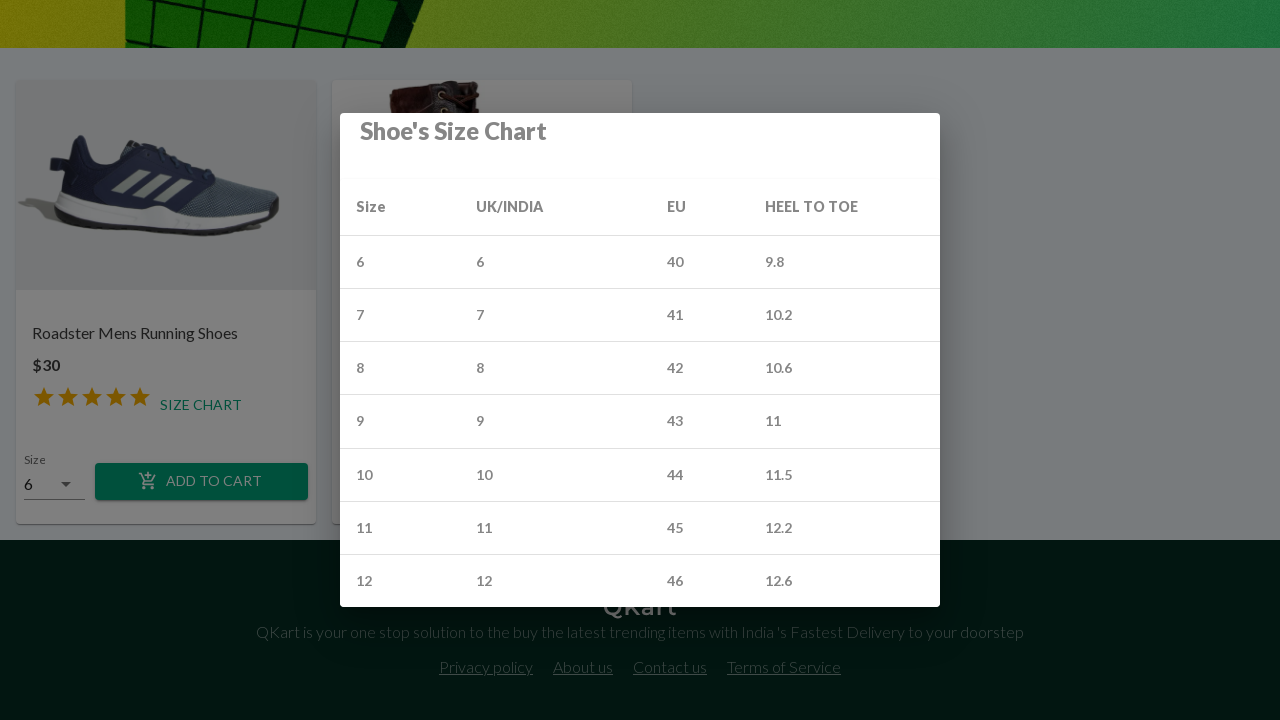

Retrieved India size value at index 1: 7
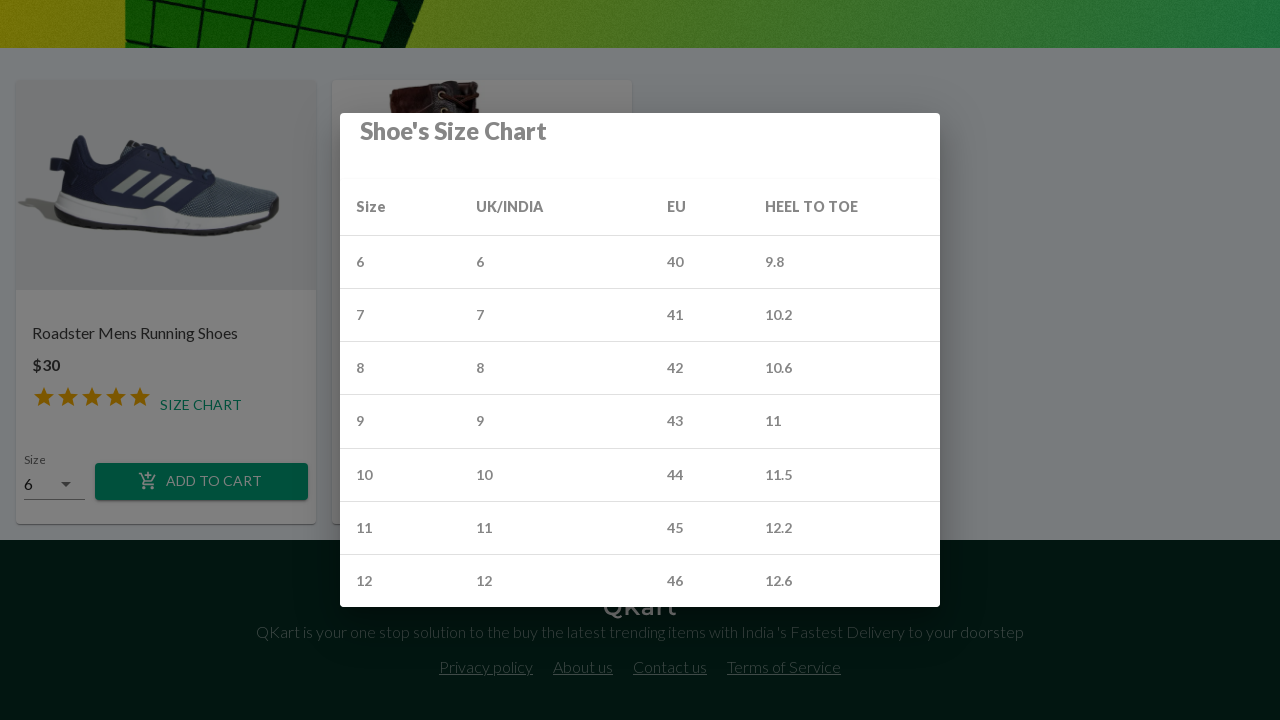

Retrieved EU size value at index 1: 41 and verified difference between India size (7) and EU size (41)
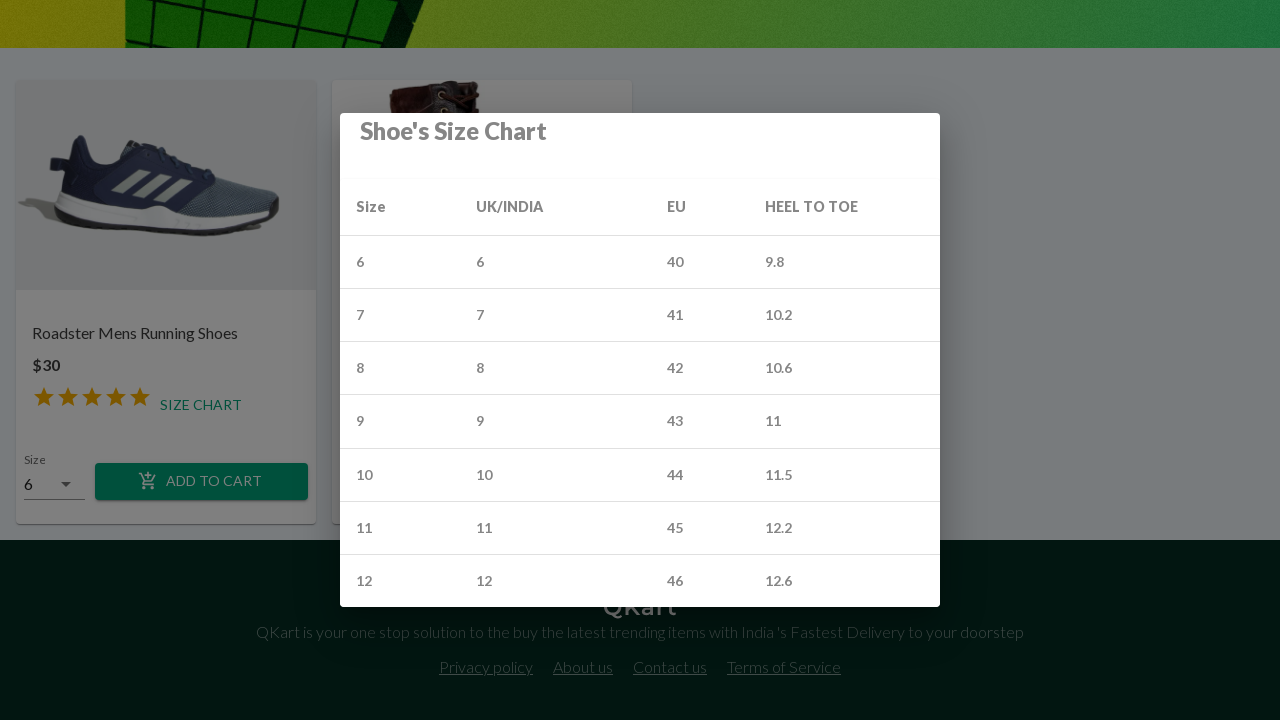

Retrieved India size value at index 2: 8
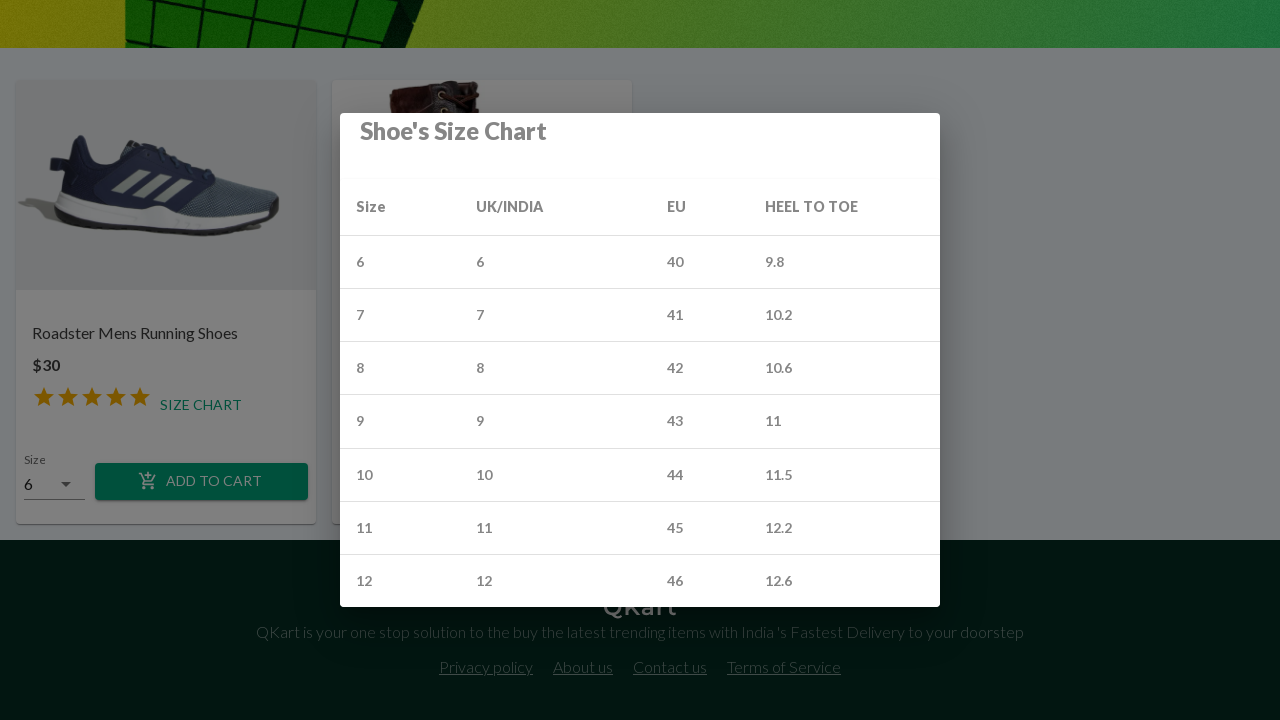

Retrieved EU size value at index 2: 42 and verified difference between India size (8) and EU size (42)
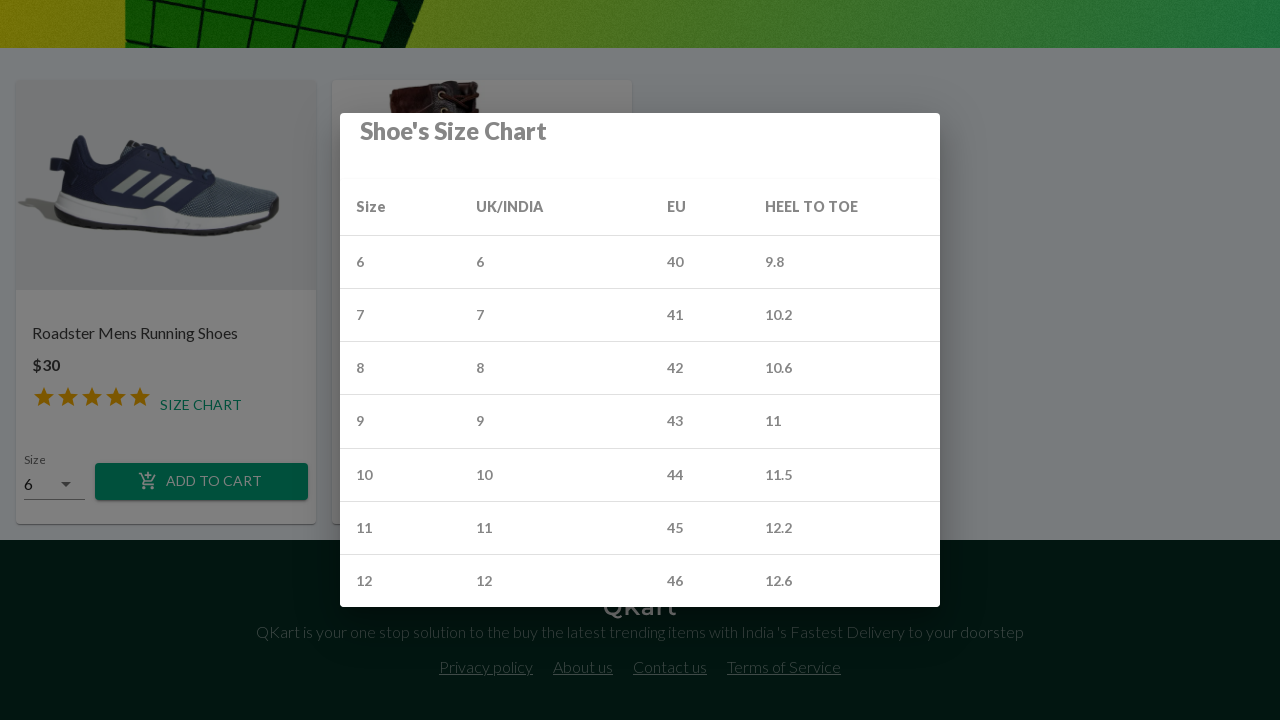

Retrieved India size value at index 3: 9
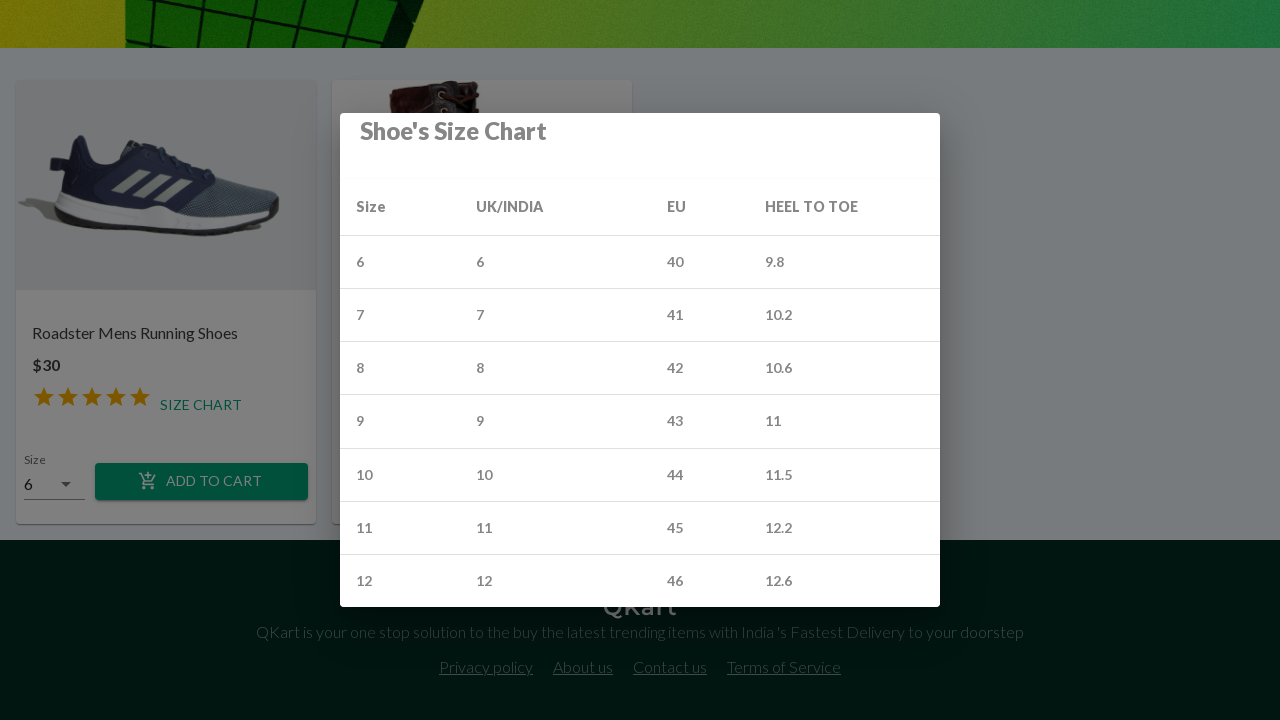

Retrieved EU size value at index 3: 43 and verified difference between India size (9) and EU size (43)
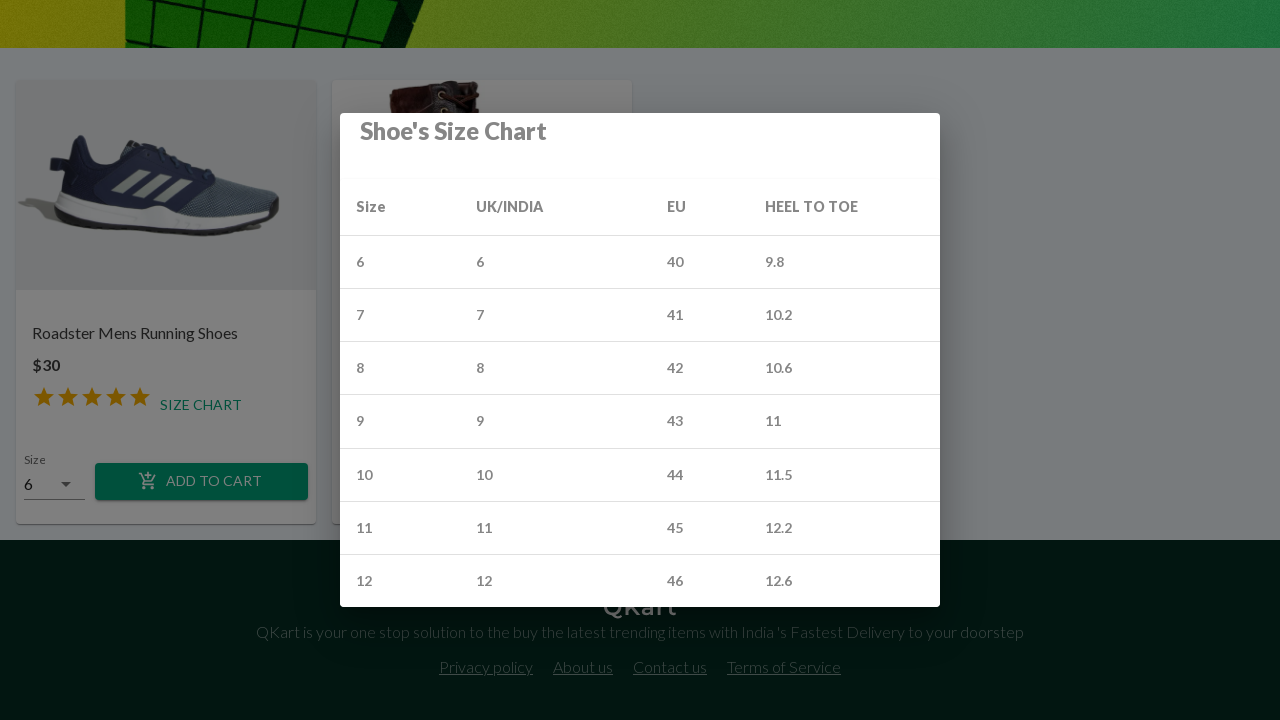

Retrieved India size value at index 4: 10
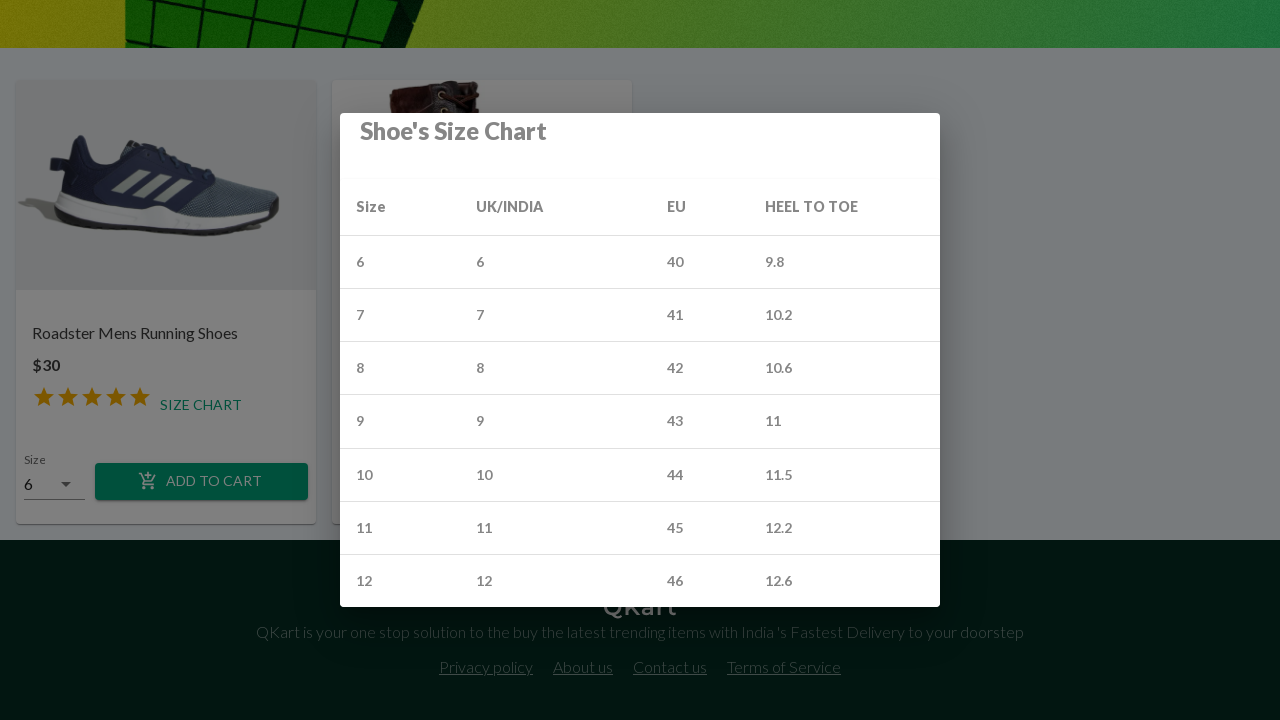

Retrieved EU size value at index 4: 44 and verified difference between India size (10) and EU size (44)
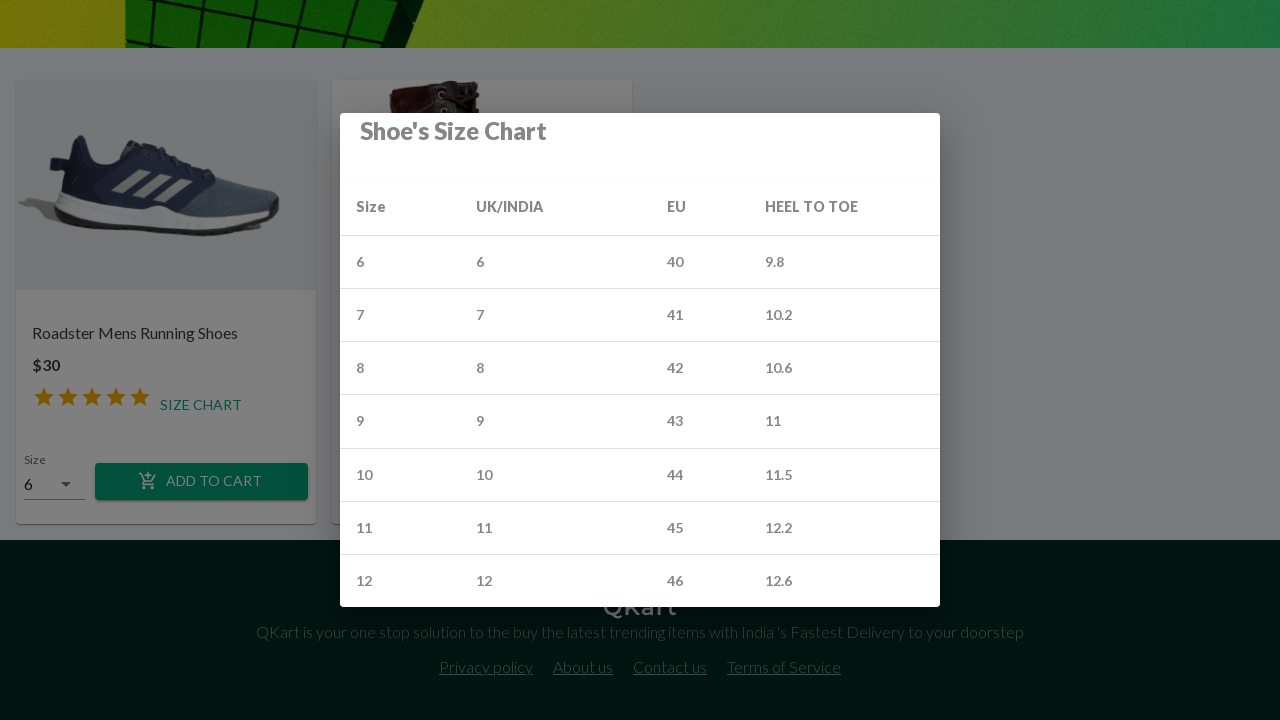

Retrieved India size value at index 5: 11
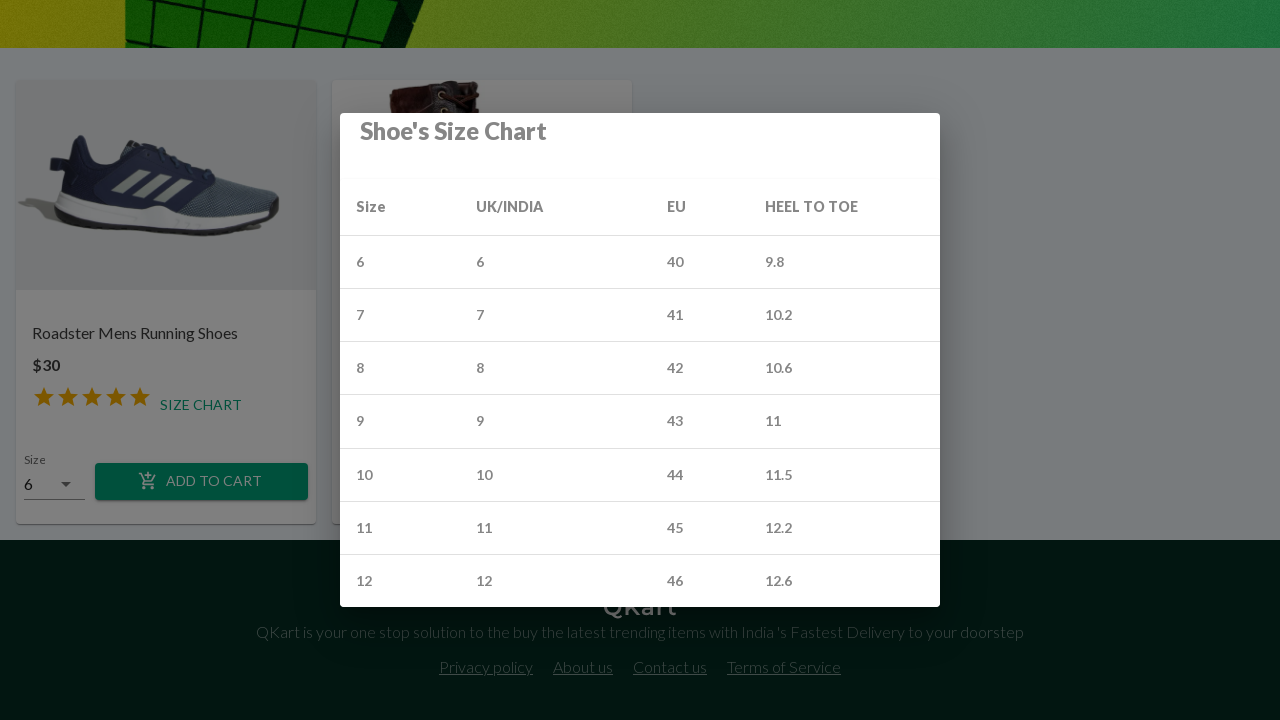

Retrieved EU size value at index 5: 45 and verified difference between India size (11) and EU size (45)
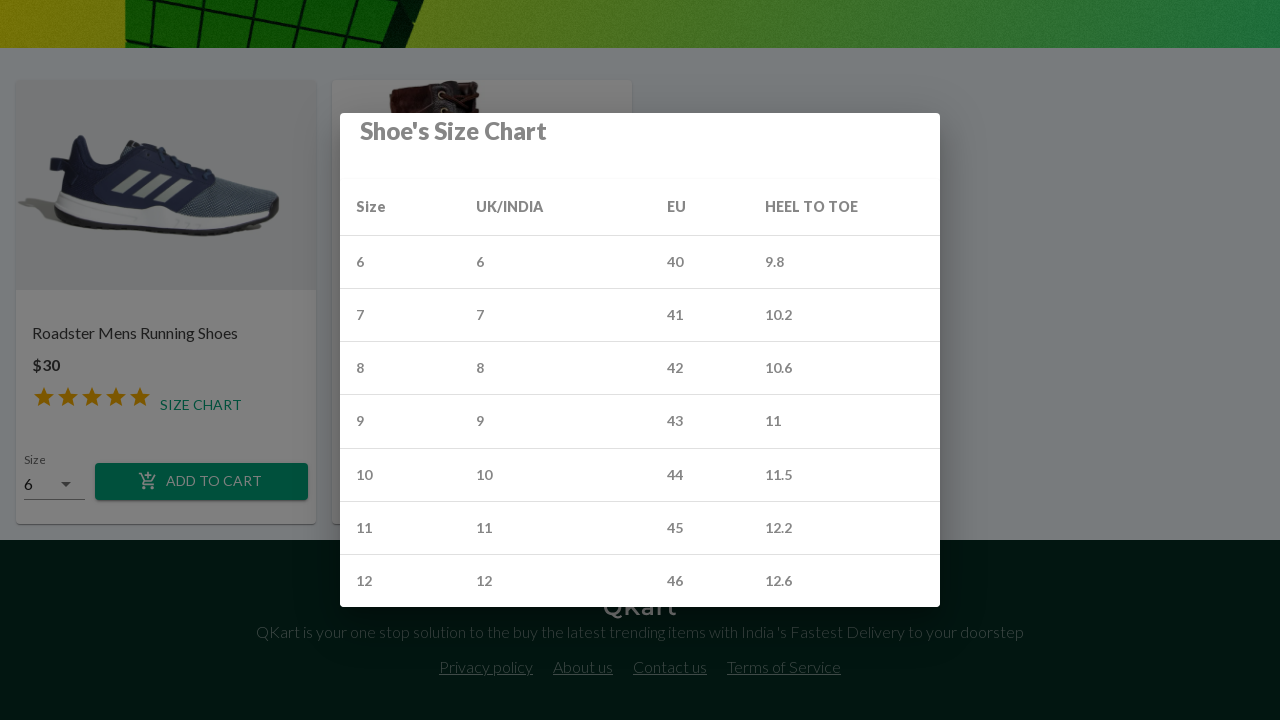

Retrieved India size value at index 6: 12
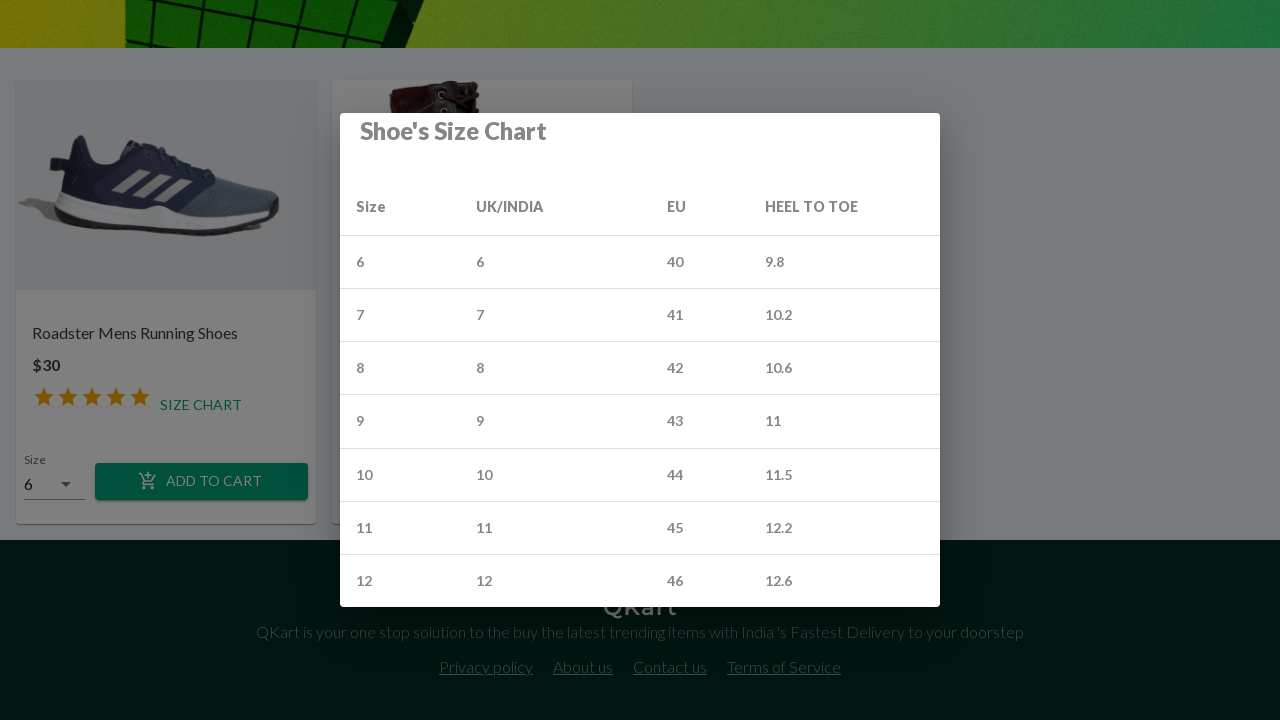

Retrieved EU size value at index 6: 46 and verified difference between India size (12) and EU size (46)
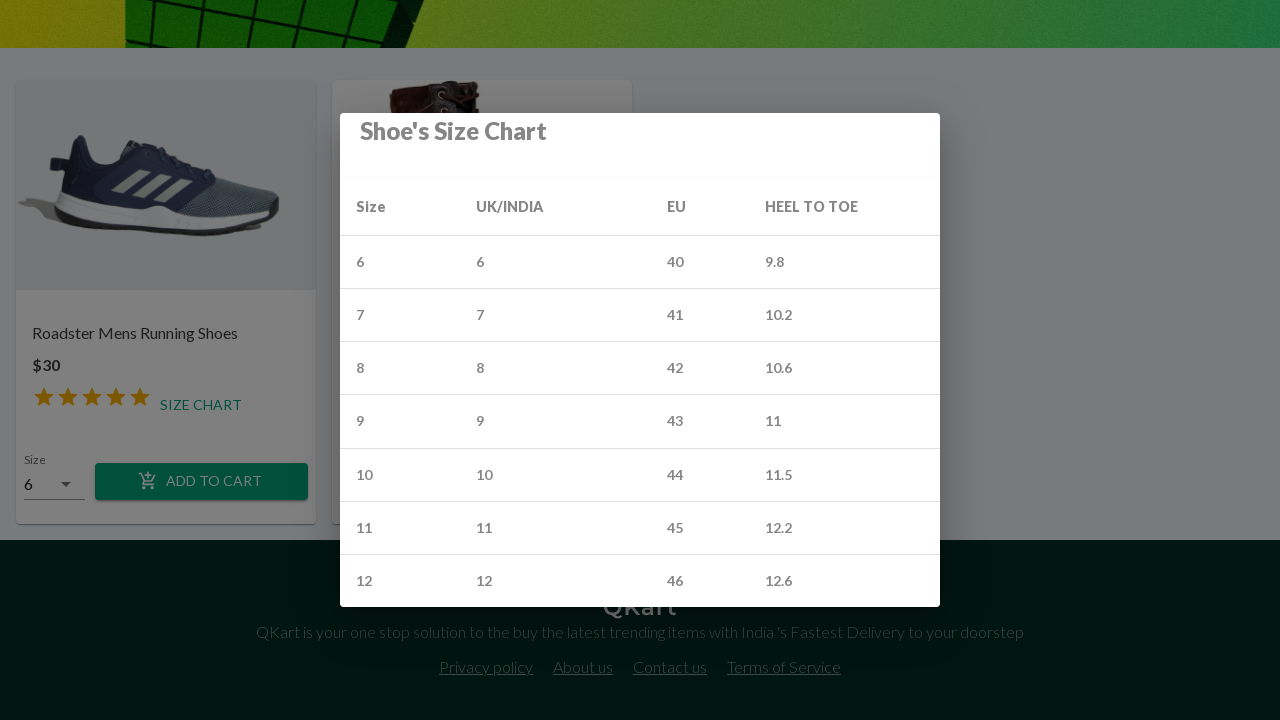

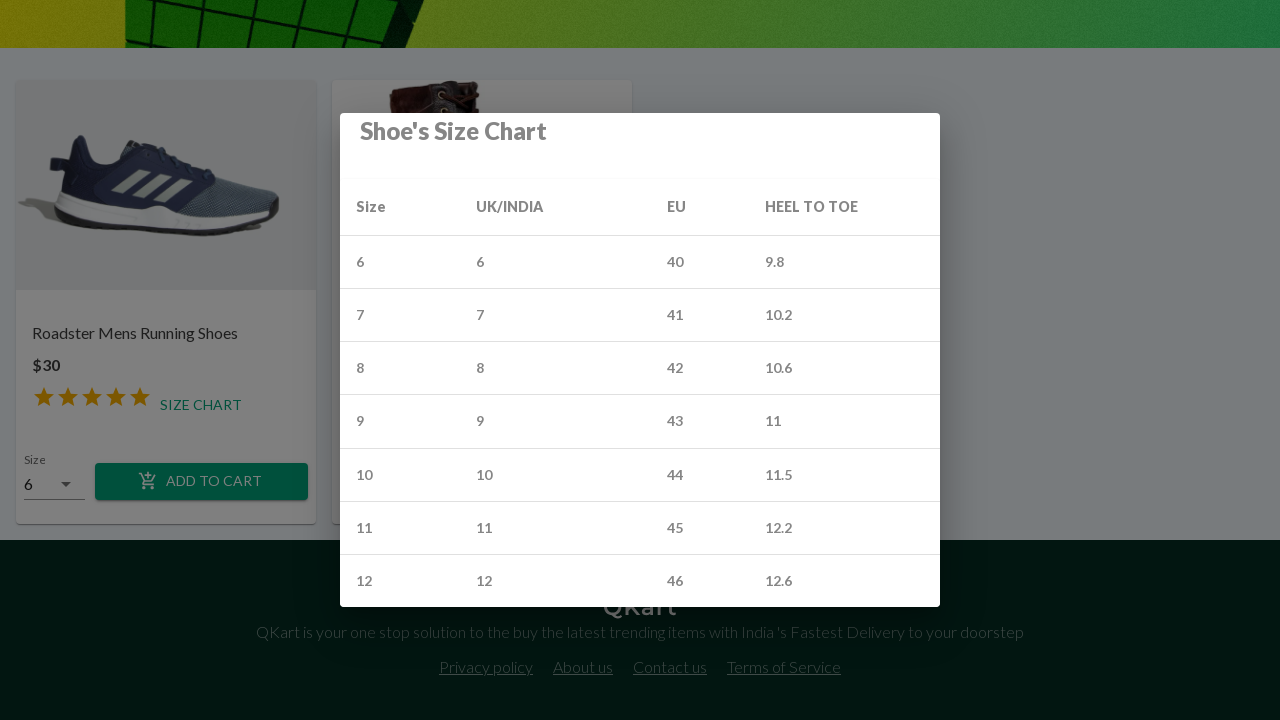